Tests iframe interaction by switching to a frame and entering text in an input field within the frame

Starting URL: http://demo.automationtesting.in/Frames.html

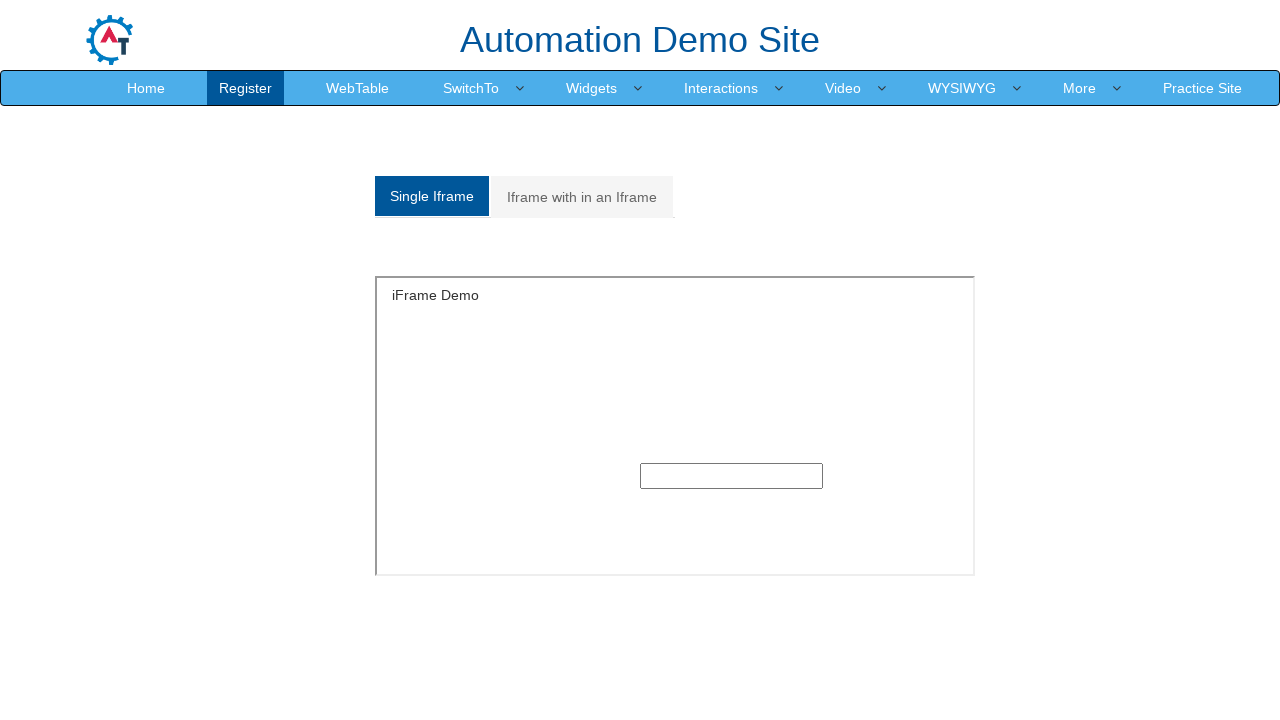

Located iframe with id 'singleframe'
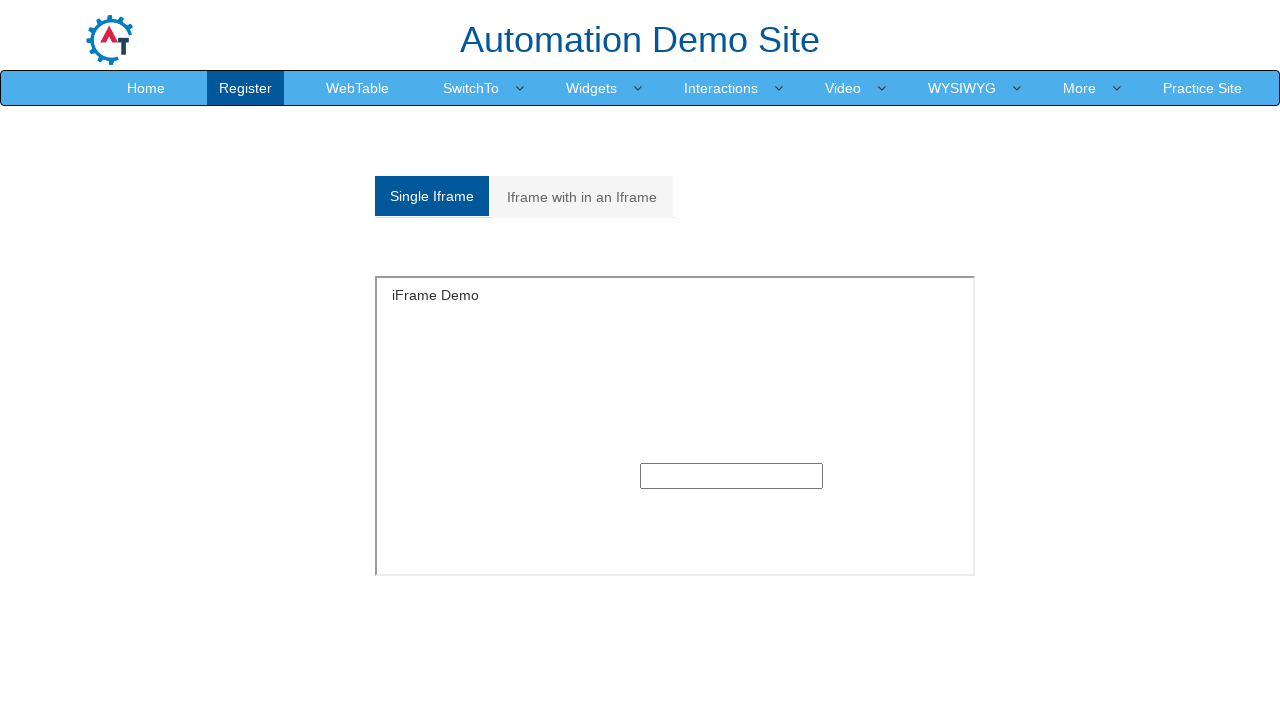

Filled text input field within iframe with 'wipro' on #singleframe >> internal:control=enter-frame >> input[type='text']
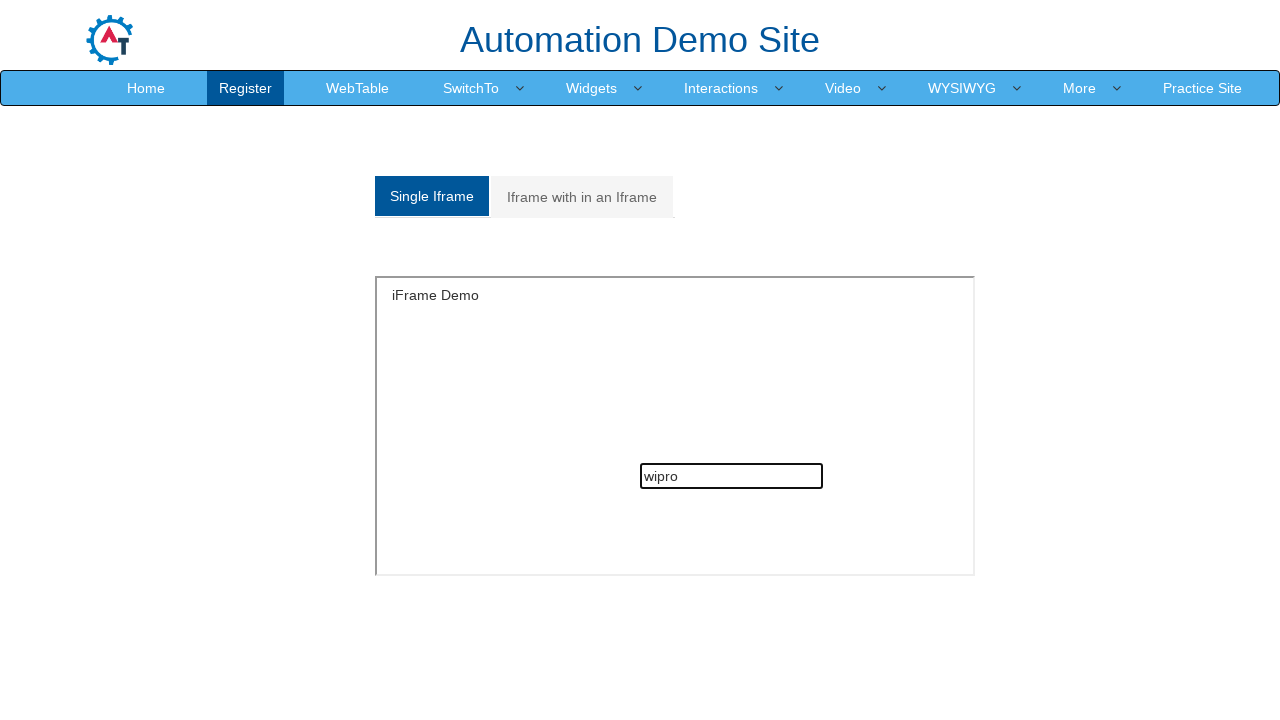

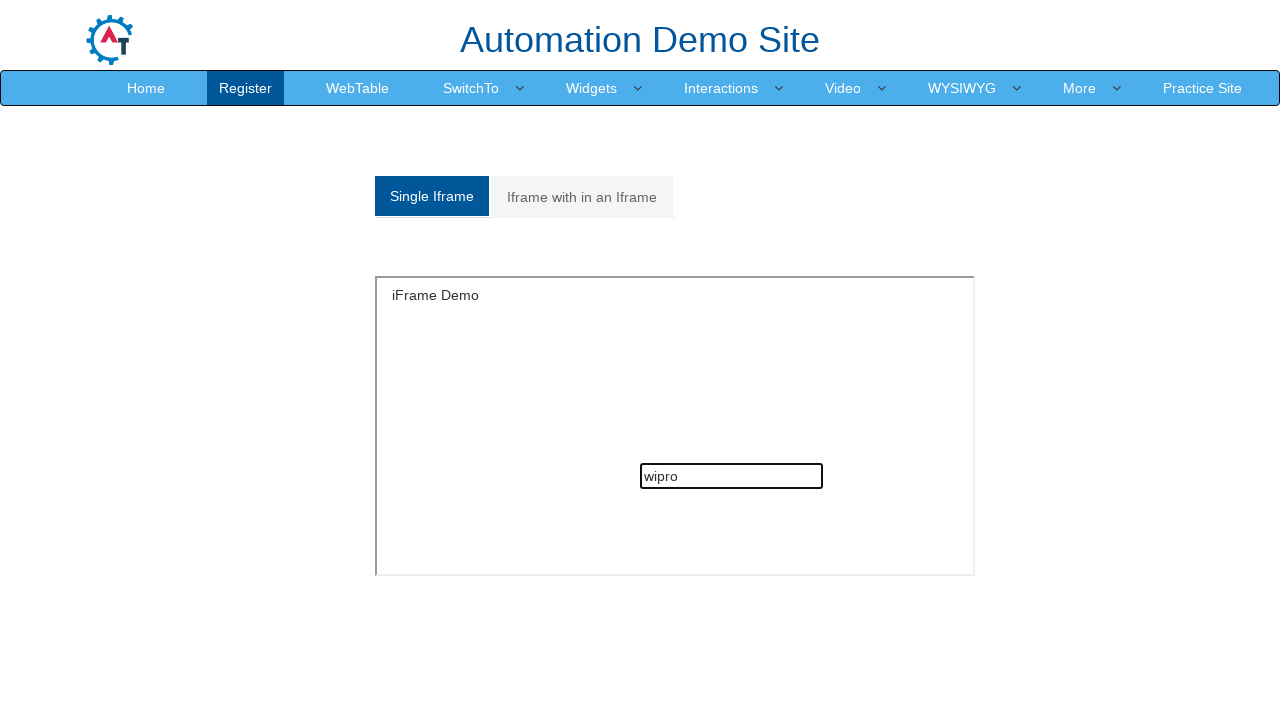